Tests removing completed items when clicking Clear completed button

Starting URL: https://demo.playwright.dev/todomvc

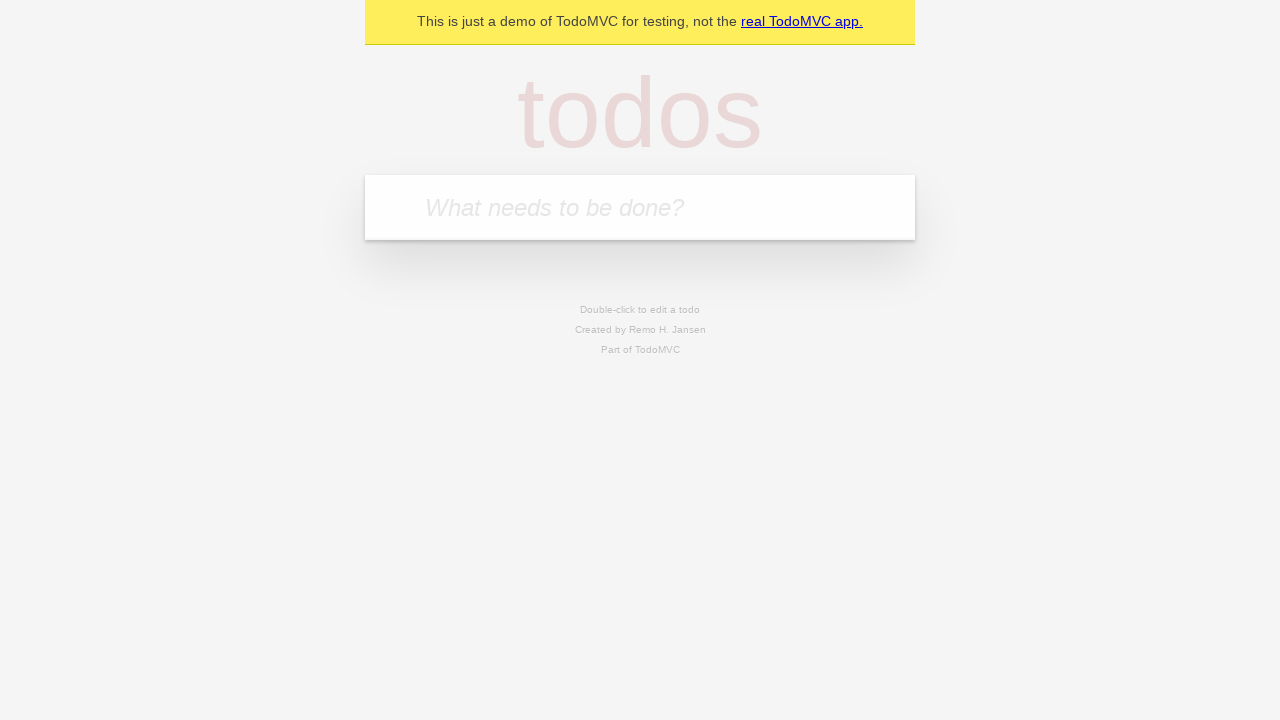

Filled todo input with 'buy some Cheddar cheese' on internal:attr=[placeholder="What needs to be done?"i]
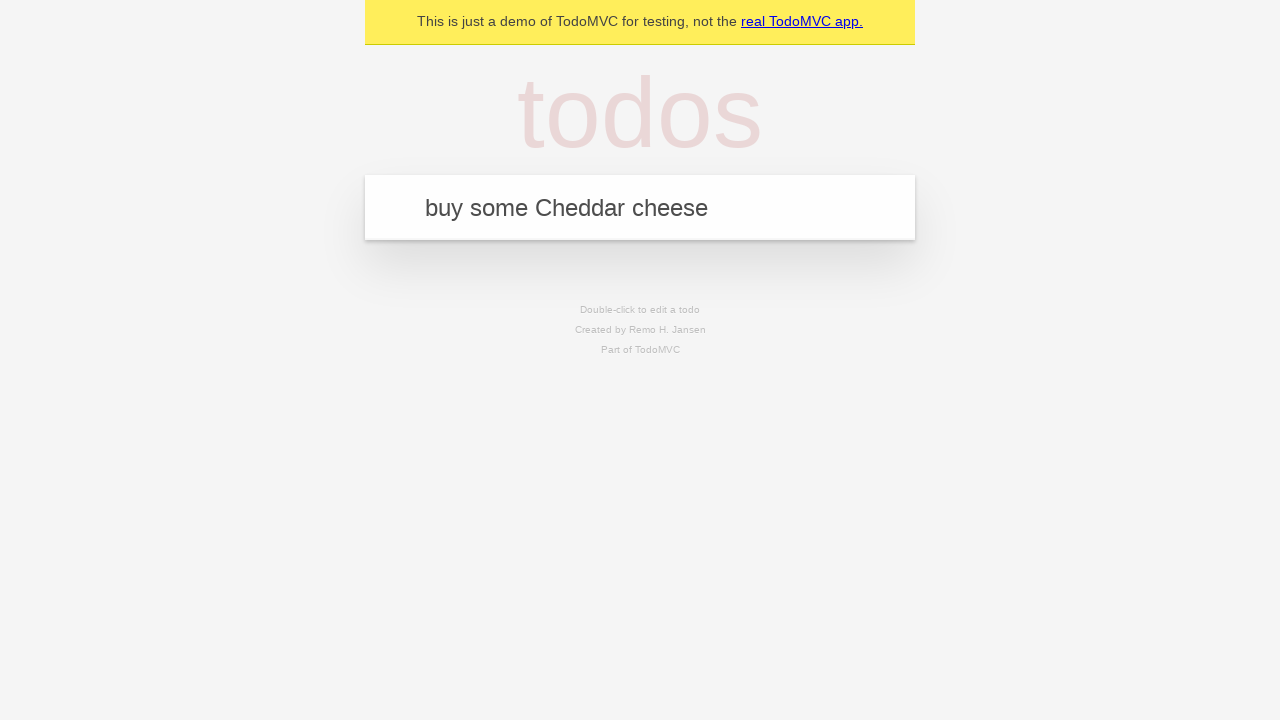

Pressed Enter to create todo 'buy some Cheddar cheese' on internal:attr=[placeholder="What needs to be done?"i]
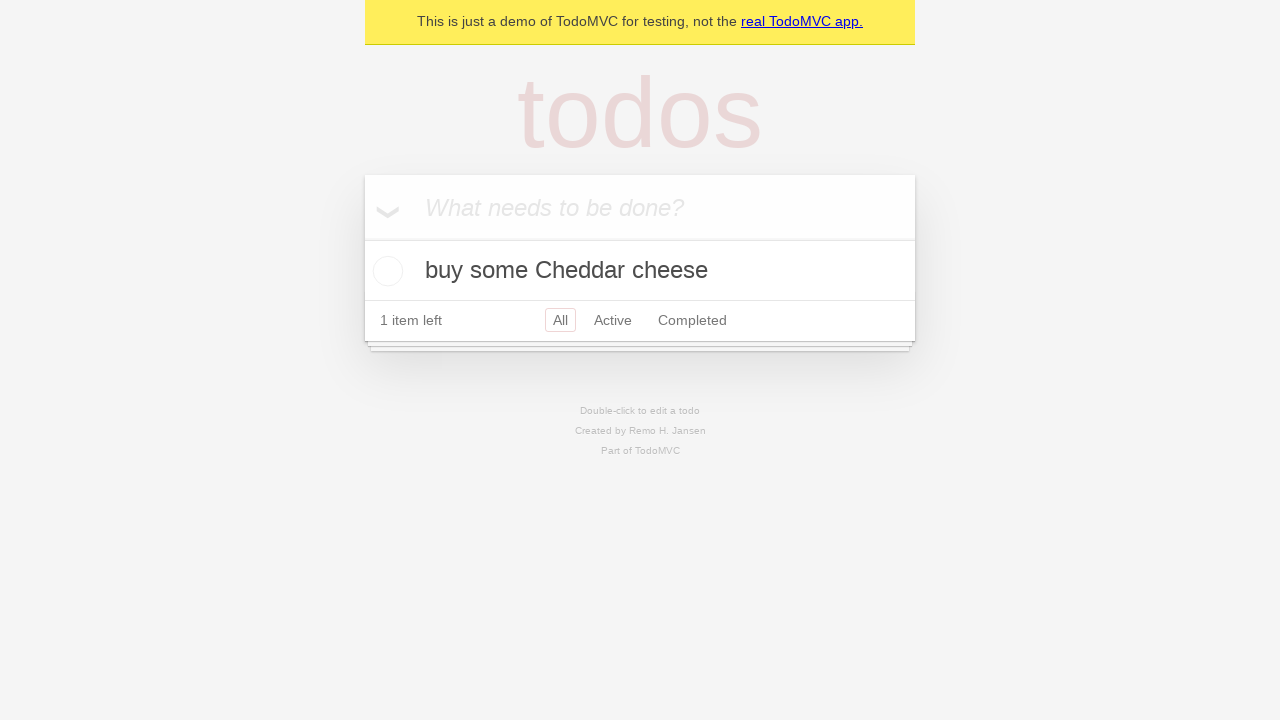

Filled todo input with 'feed the dog' on internal:attr=[placeholder="What needs to be done?"i]
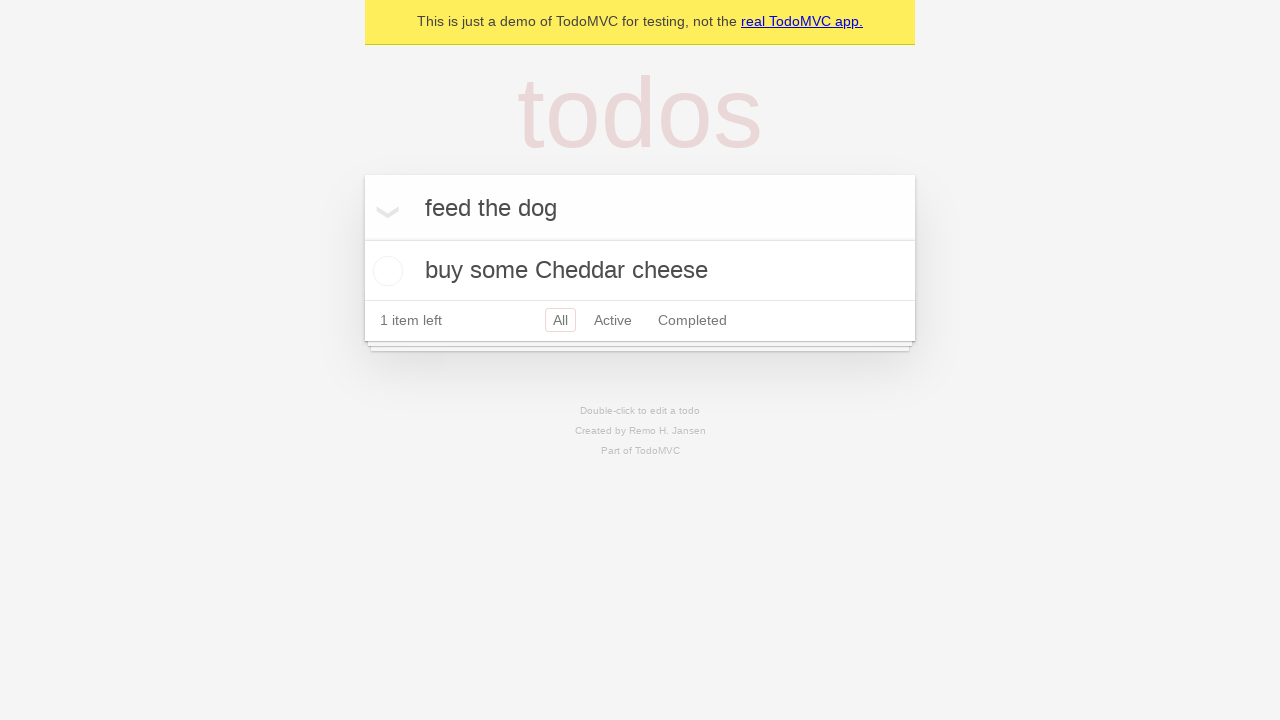

Pressed Enter to create todo 'feed the dog' on internal:attr=[placeholder="What needs to be done?"i]
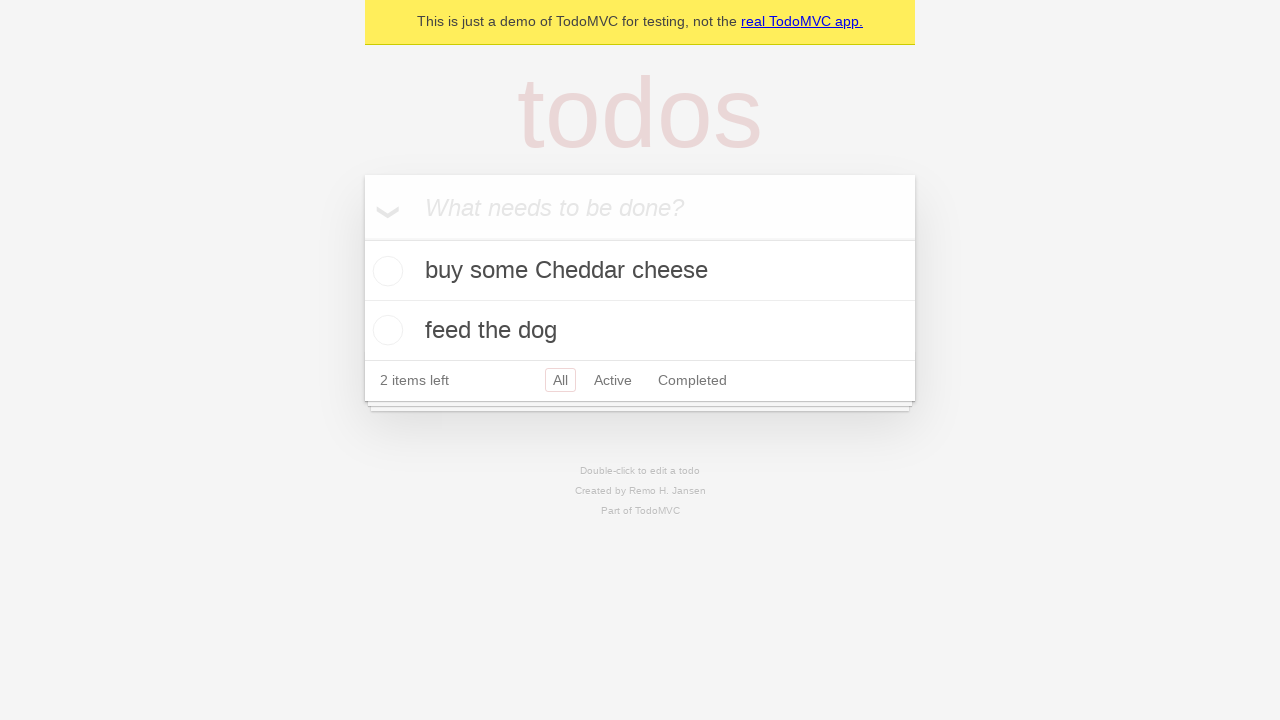

Filled todo input with 'book a doctors appointment' on internal:attr=[placeholder="What needs to be done?"i]
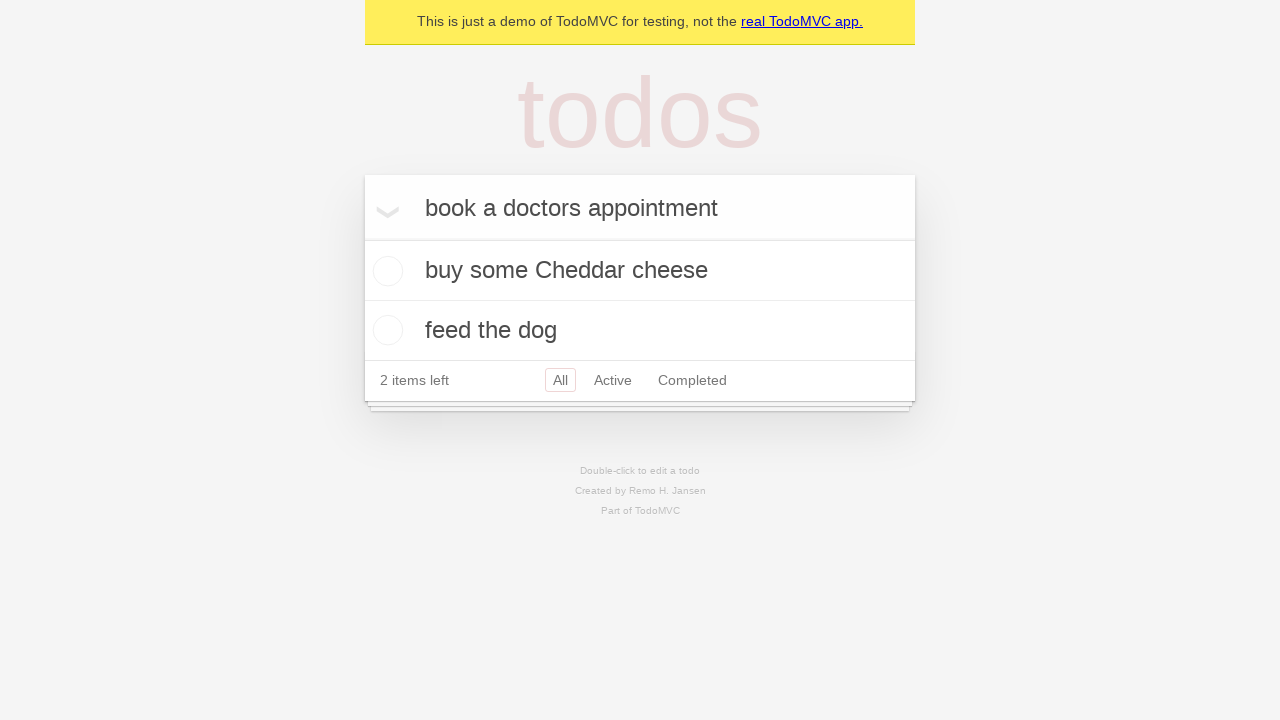

Pressed Enter to create todo 'book a doctors appointment' on internal:attr=[placeholder="What needs to be done?"i]
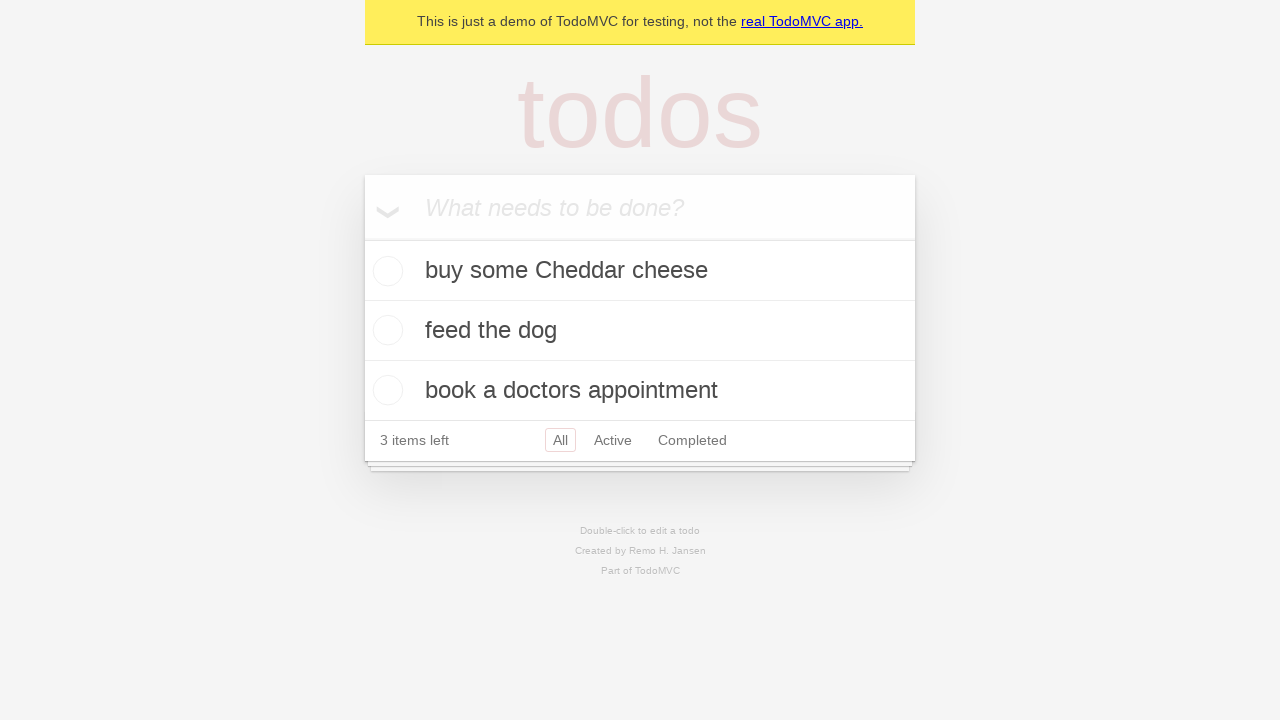

Waited for third todo item to be created
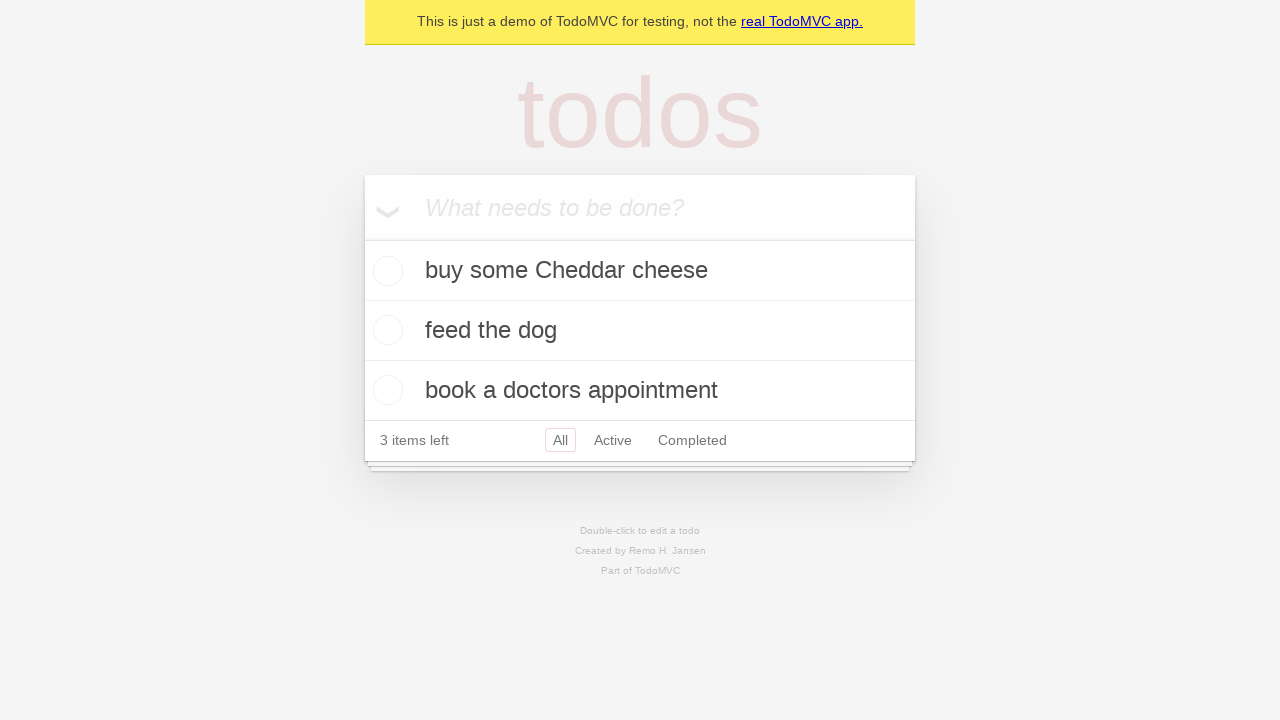

Checked the second todo item to mark it as completed at (385, 330) on internal:testid=[data-testid="todo-item"s] >> nth=1 >> internal:role=checkbox
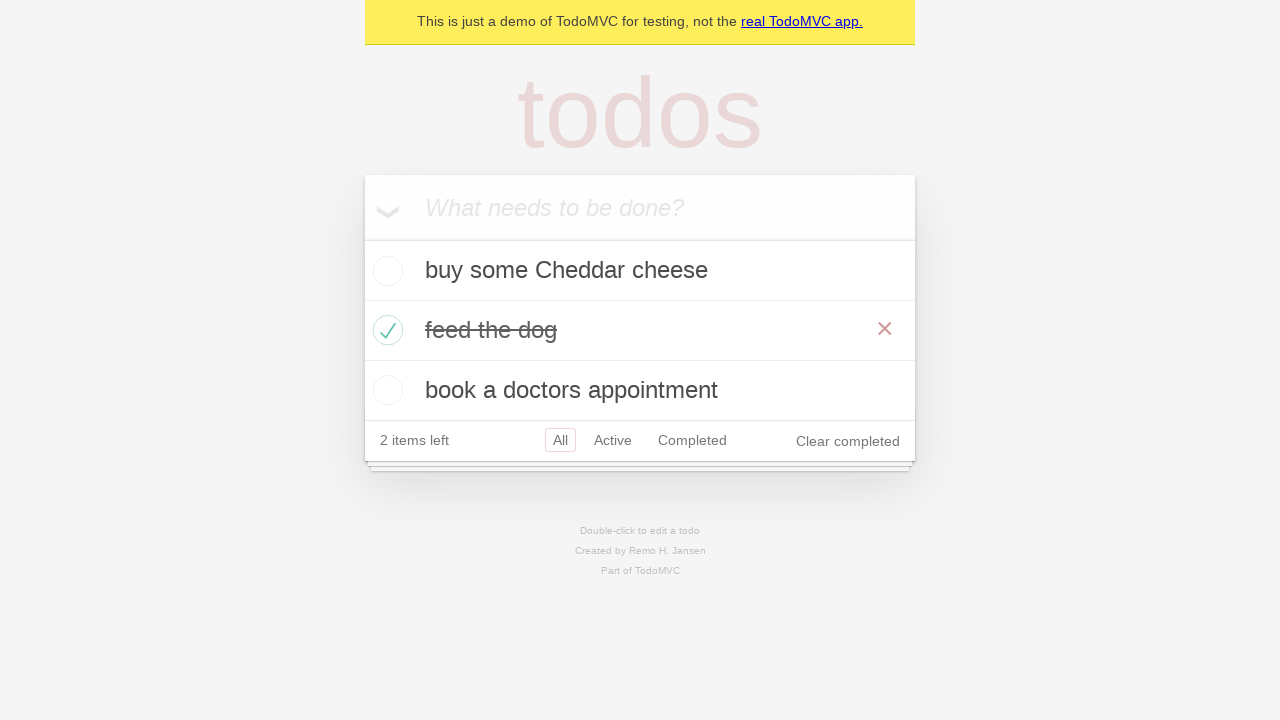

Clicked Clear completed button to remove completed items at (848, 441) on internal:role=button[name="Clear completed"i]
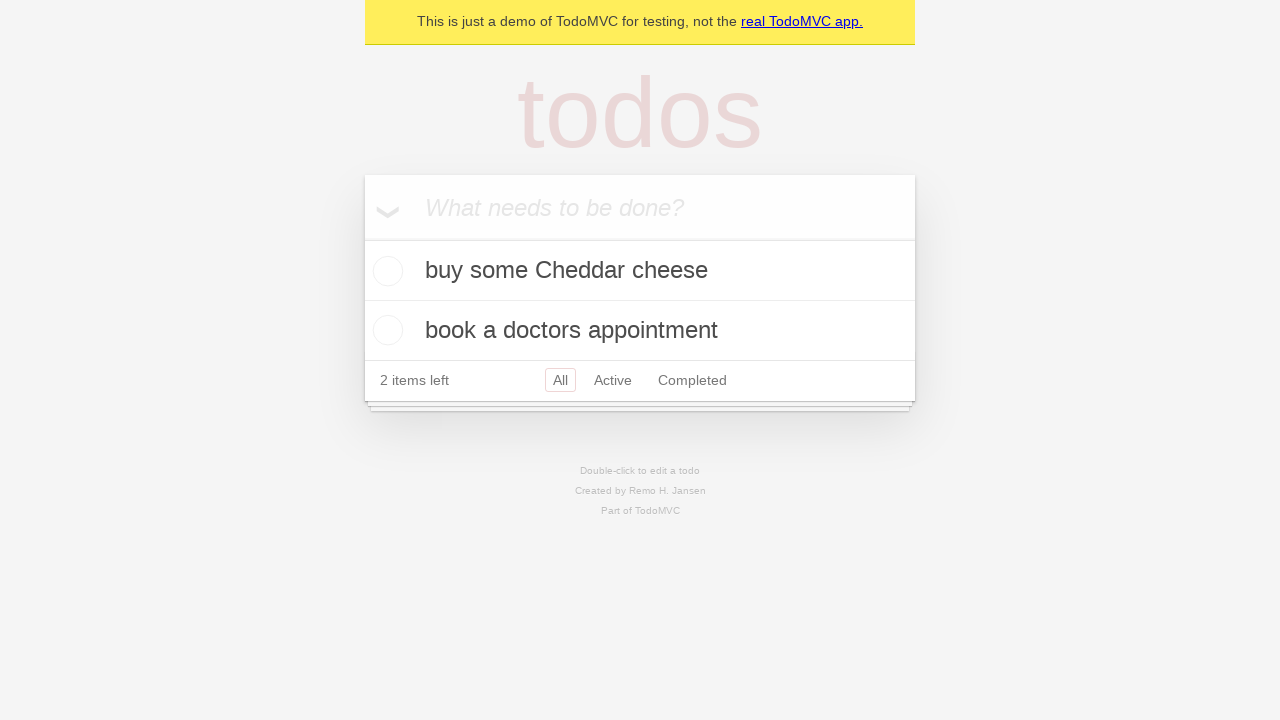

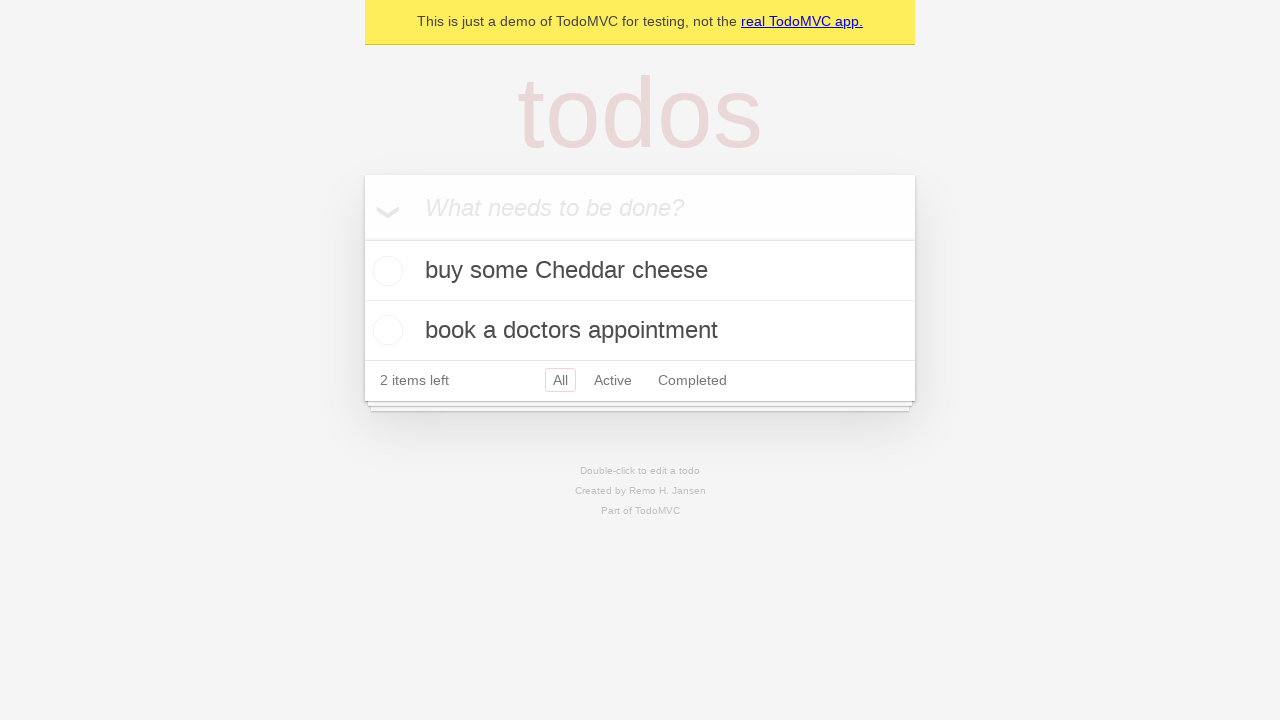